Tests infinite scroll functionality by continuously scrolling down the page

Starting URL: https://the-internet.herokuapp.com/infinite_scroll

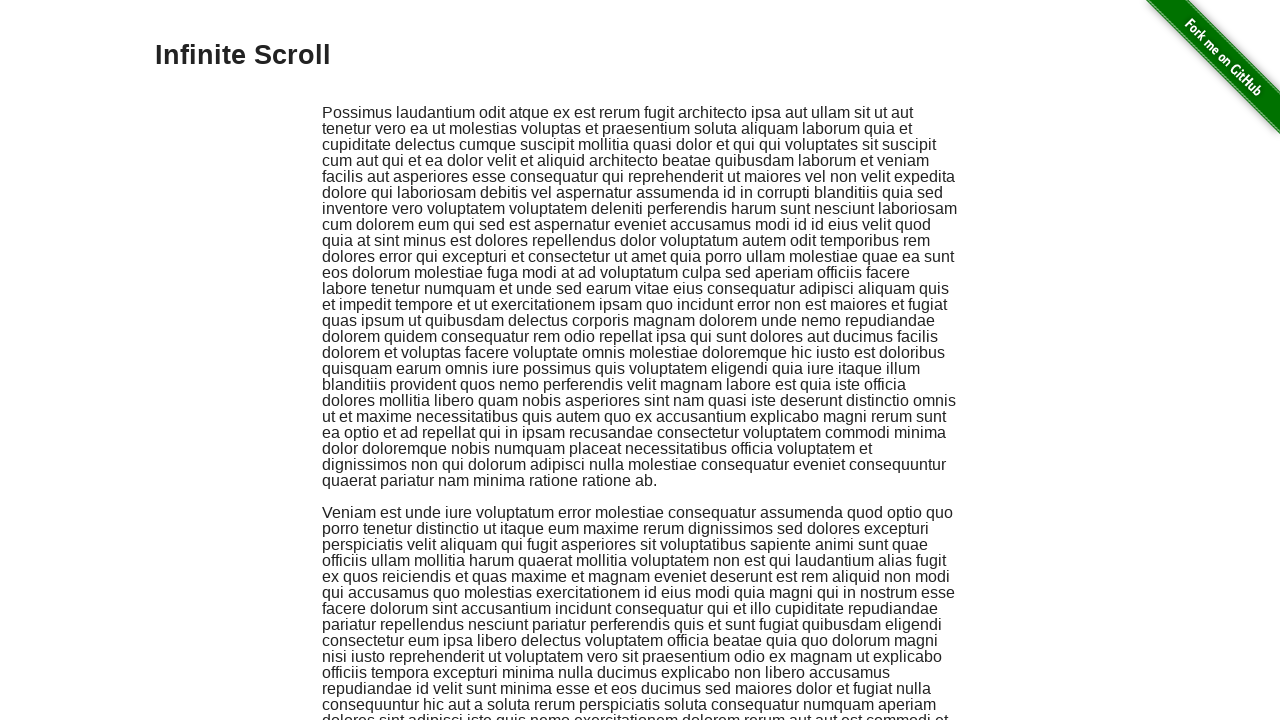

Pressed End key to scroll to bottom (iteration 1/10)
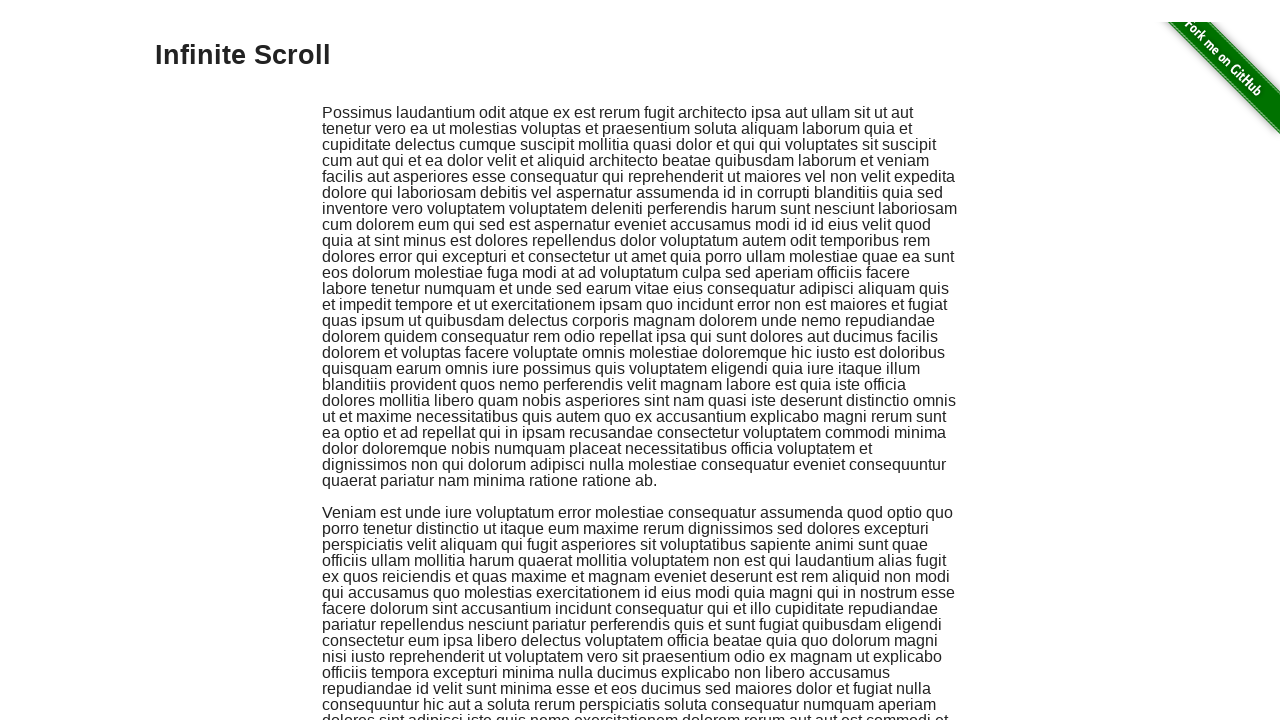

Waited 500ms for new content to load via infinite scroll
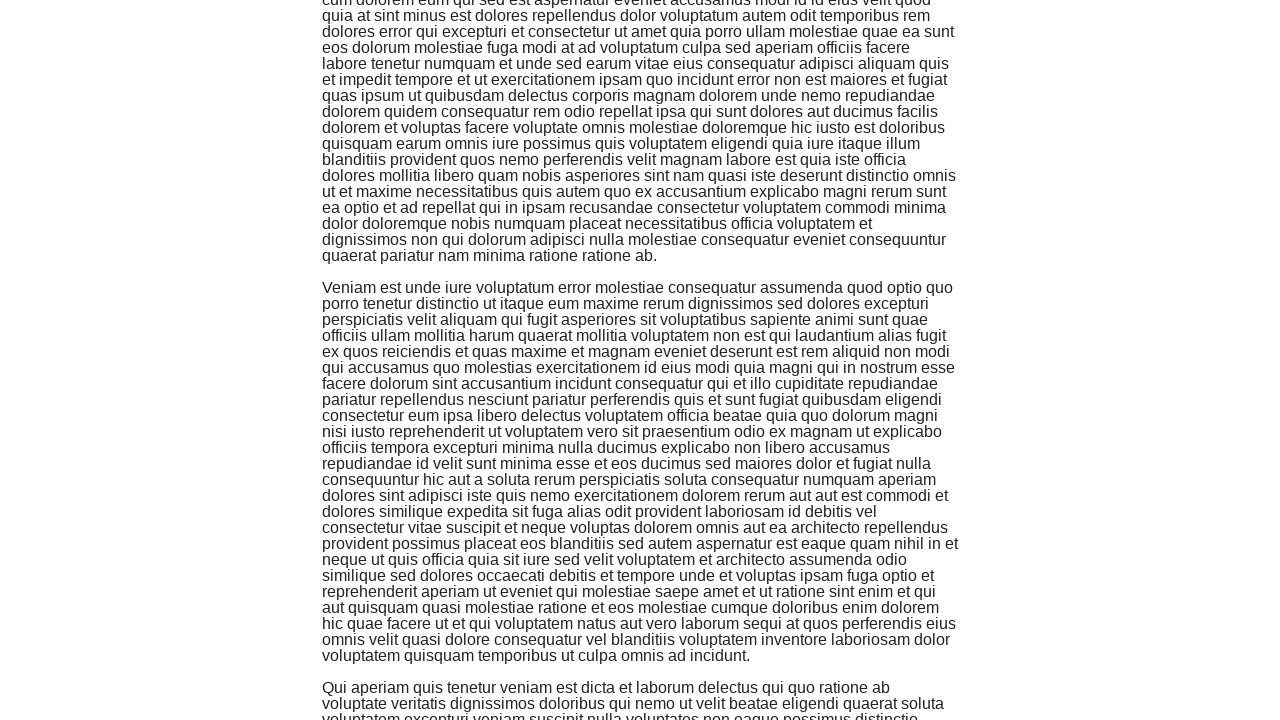

Pressed End key to scroll to bottom (iteration 2/10)
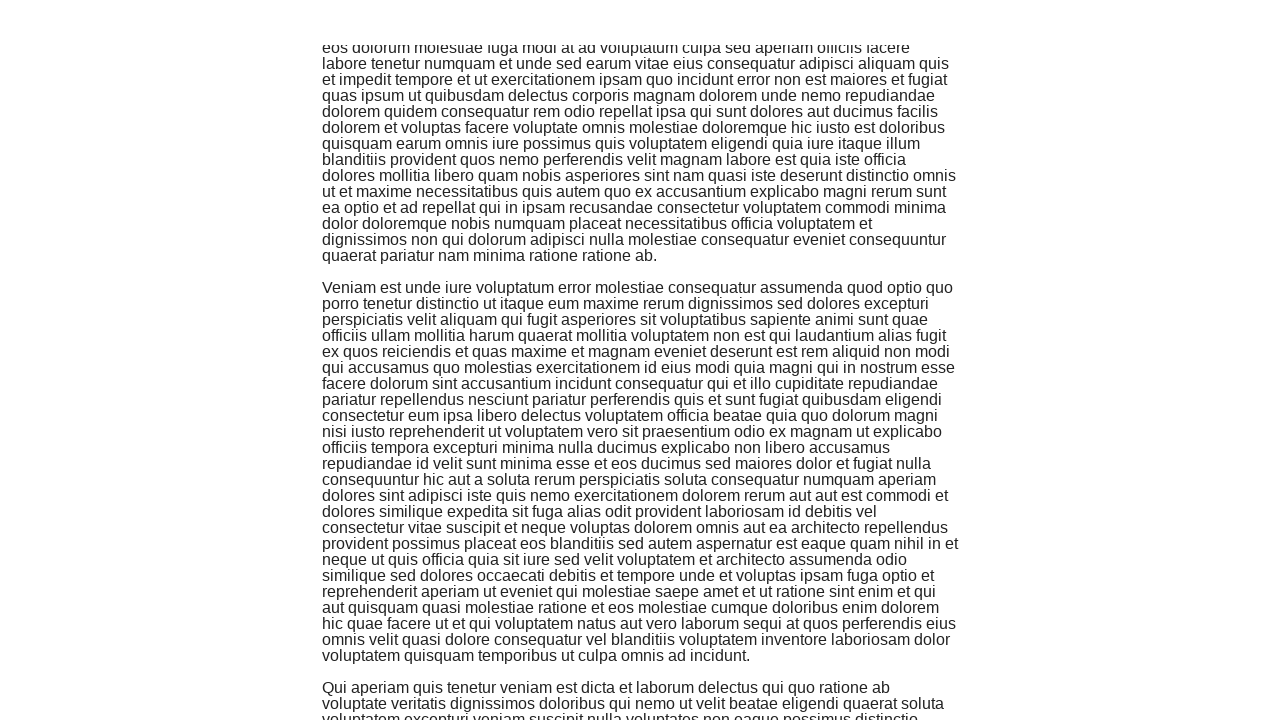

Waited 500ms for new content to load via infinite scroll
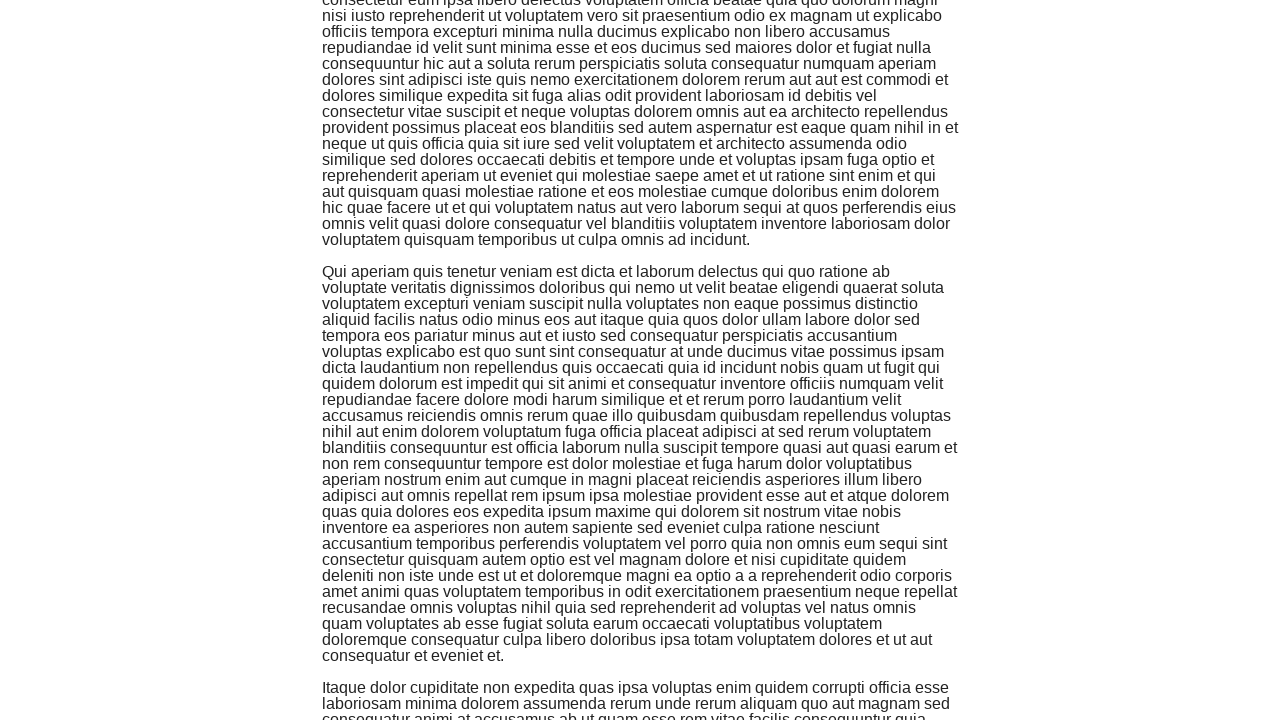

Pressed End key to scroll to bottom (iteration 3/10)
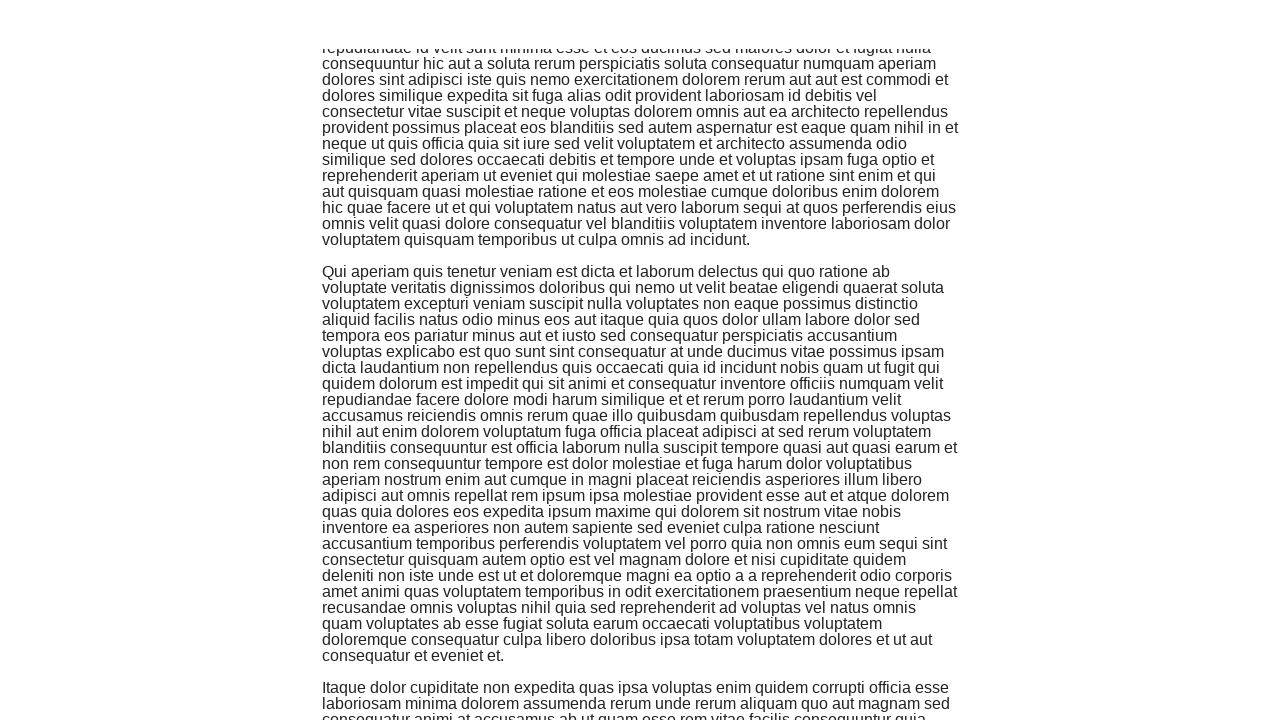

Waited 500ms for new content to load via infinite scroll
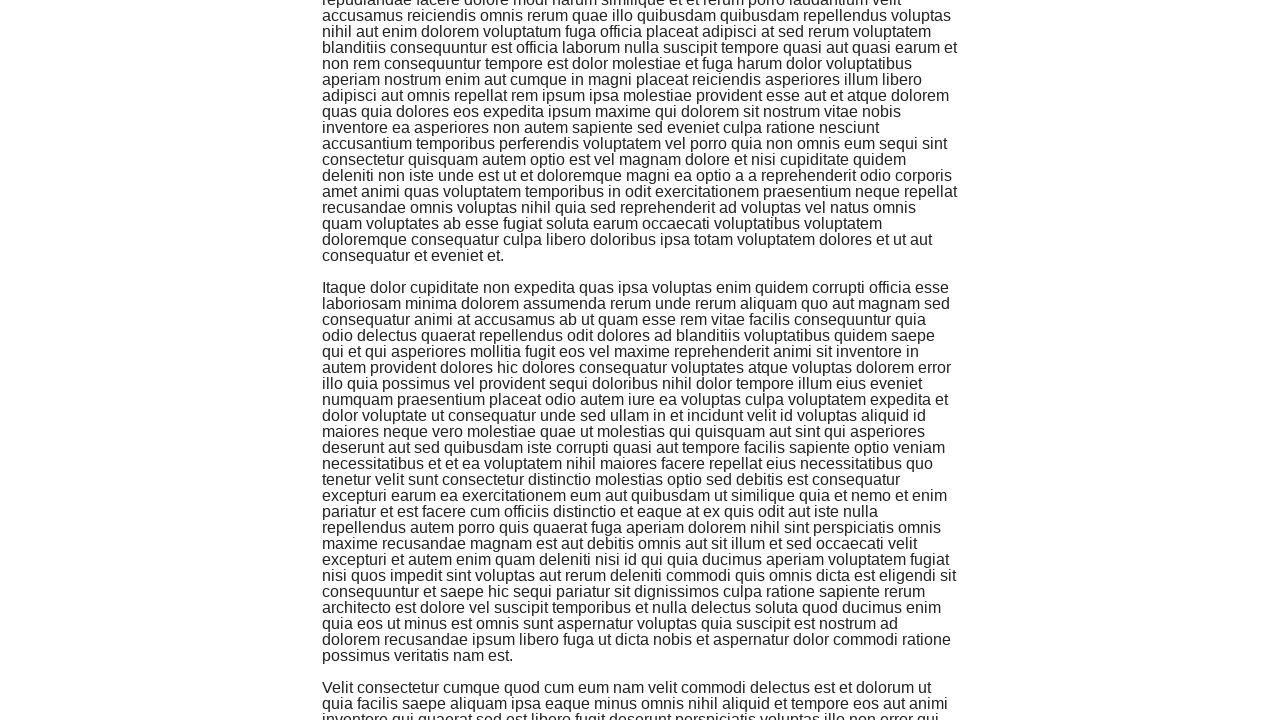

Pressed End key to scroll to bottom (iteration 4/10)
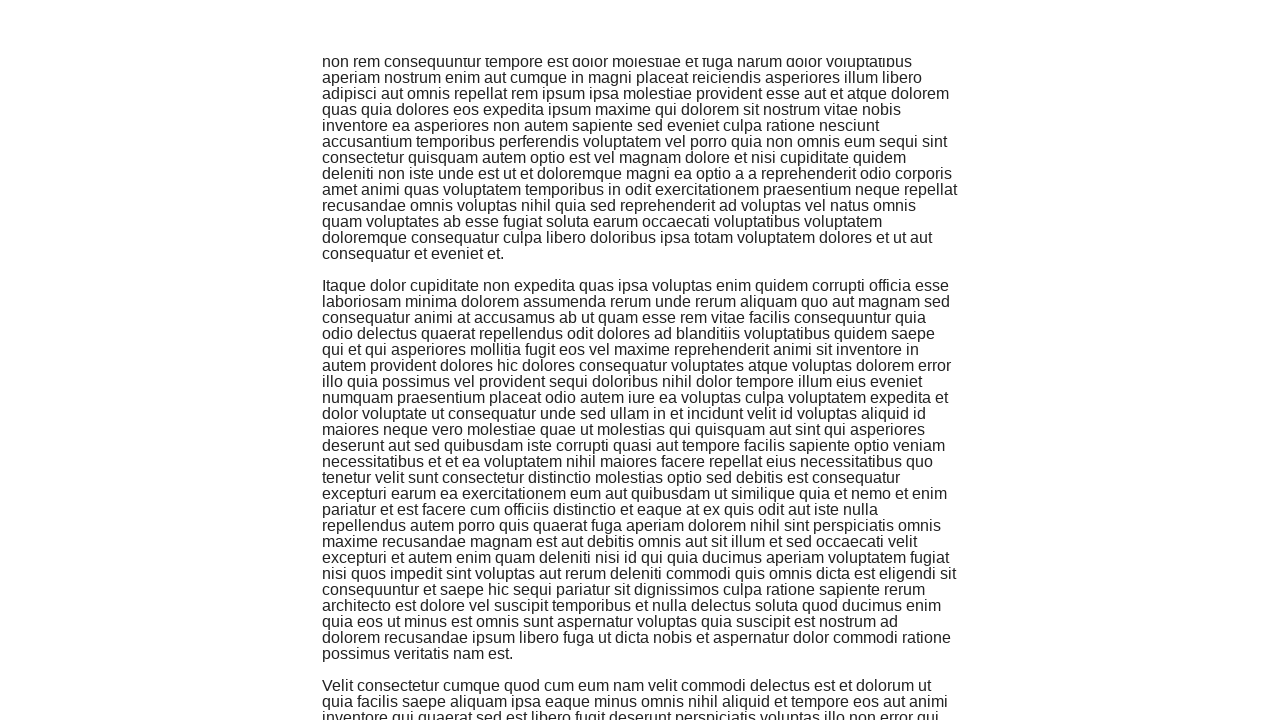

Waited 500ms for new content to load via infinite scroll
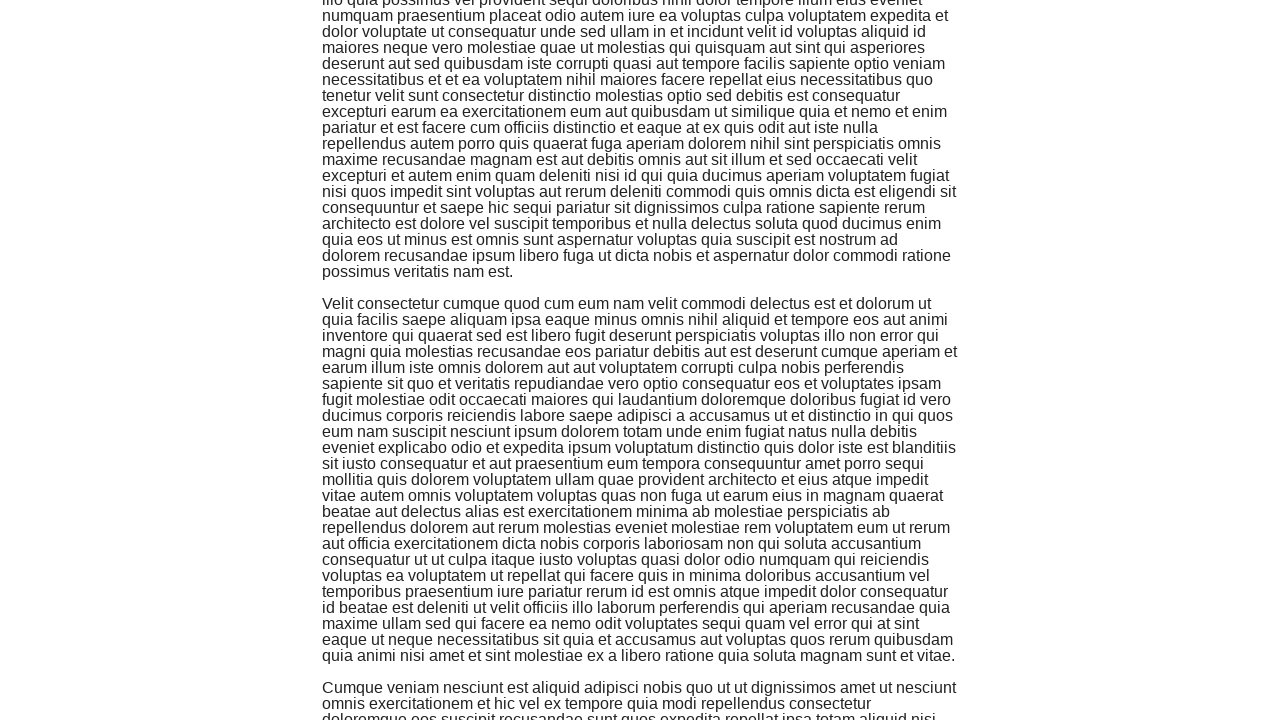

Pressed End key to scroll to bottom (iteration 5/10)
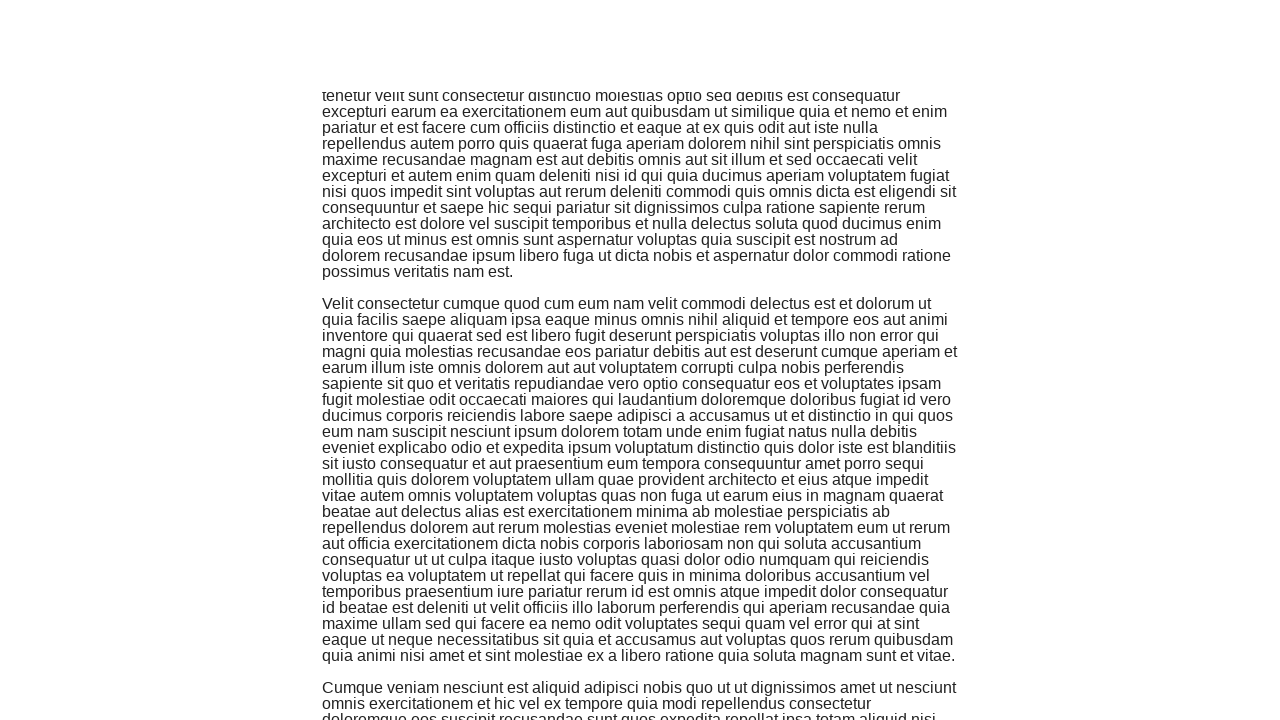

Waited 500ms for new content to load via infinite scroll
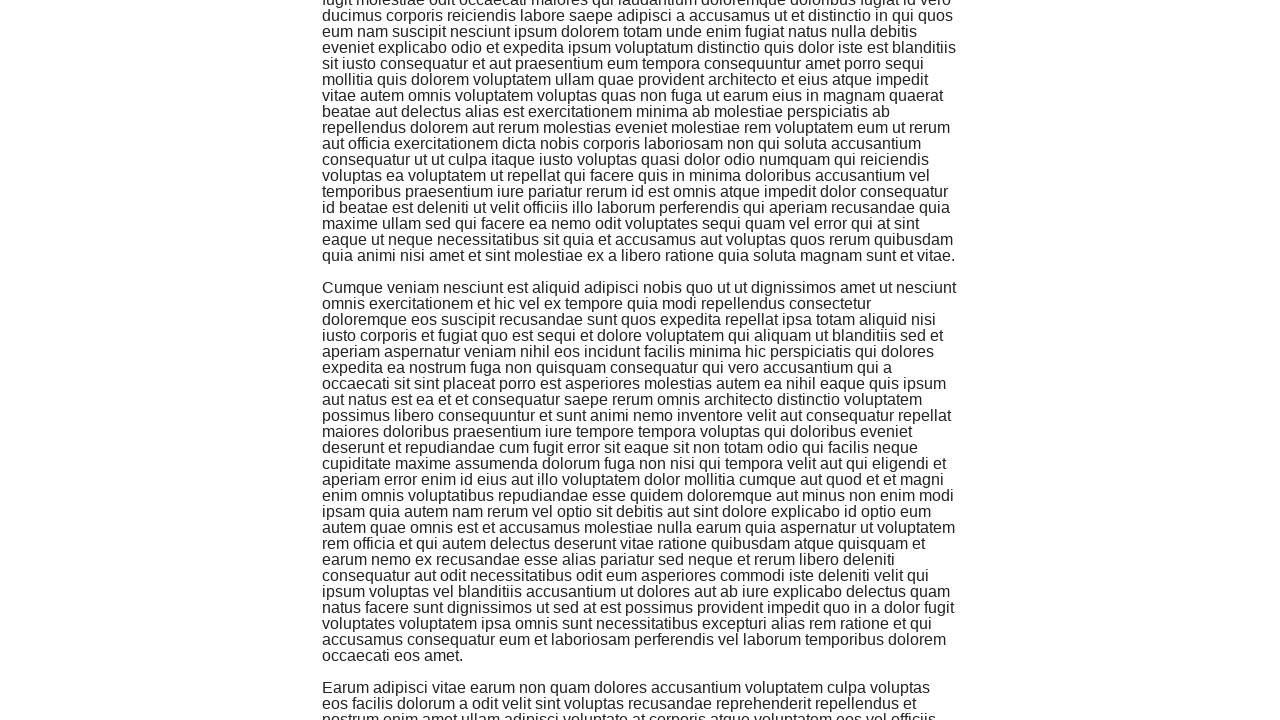

Pressed End key to scroll to bottom (iteration 6/10)
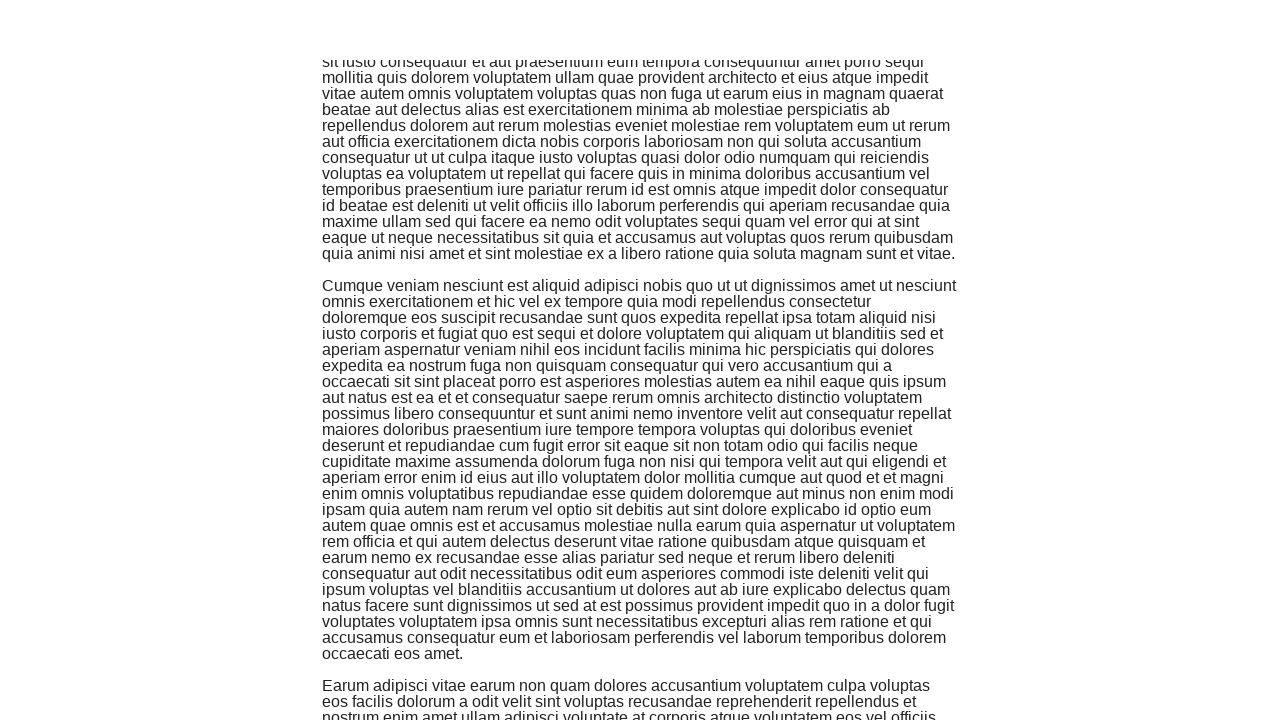

Waited 500ms for new content to load via infinite scroll
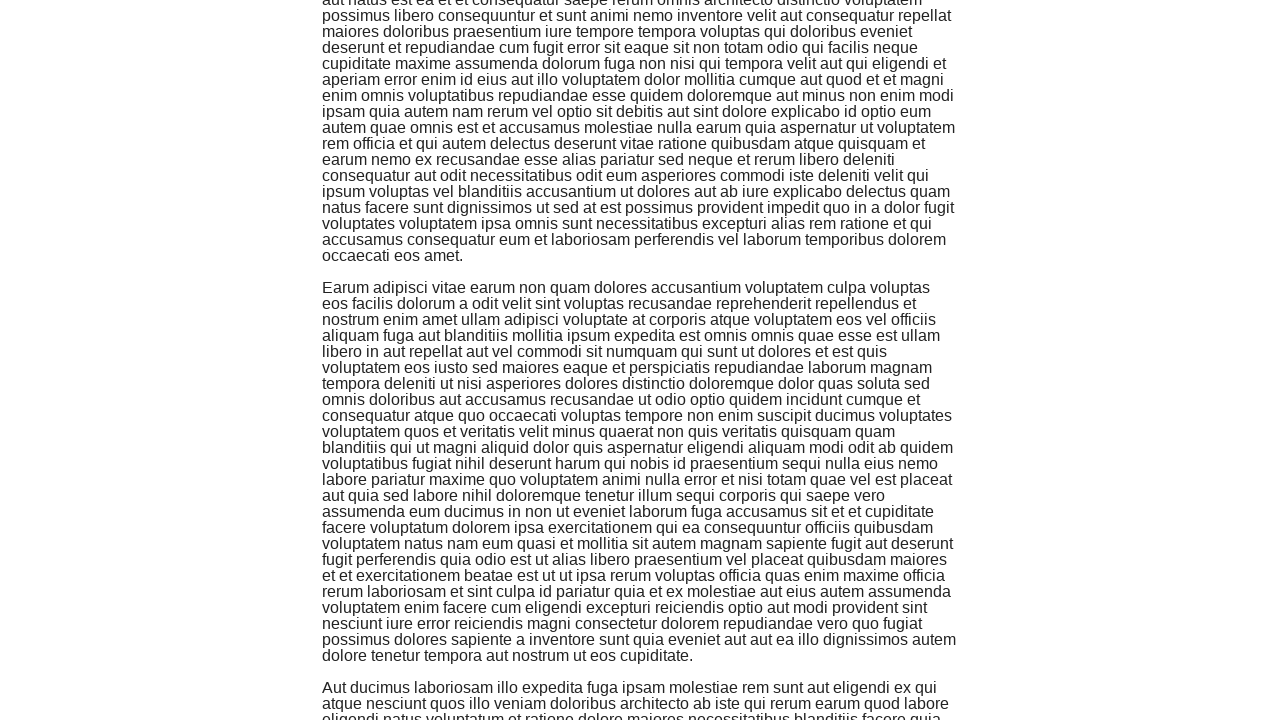

Pressed End key to scroll to bottom (iteration 7/10)
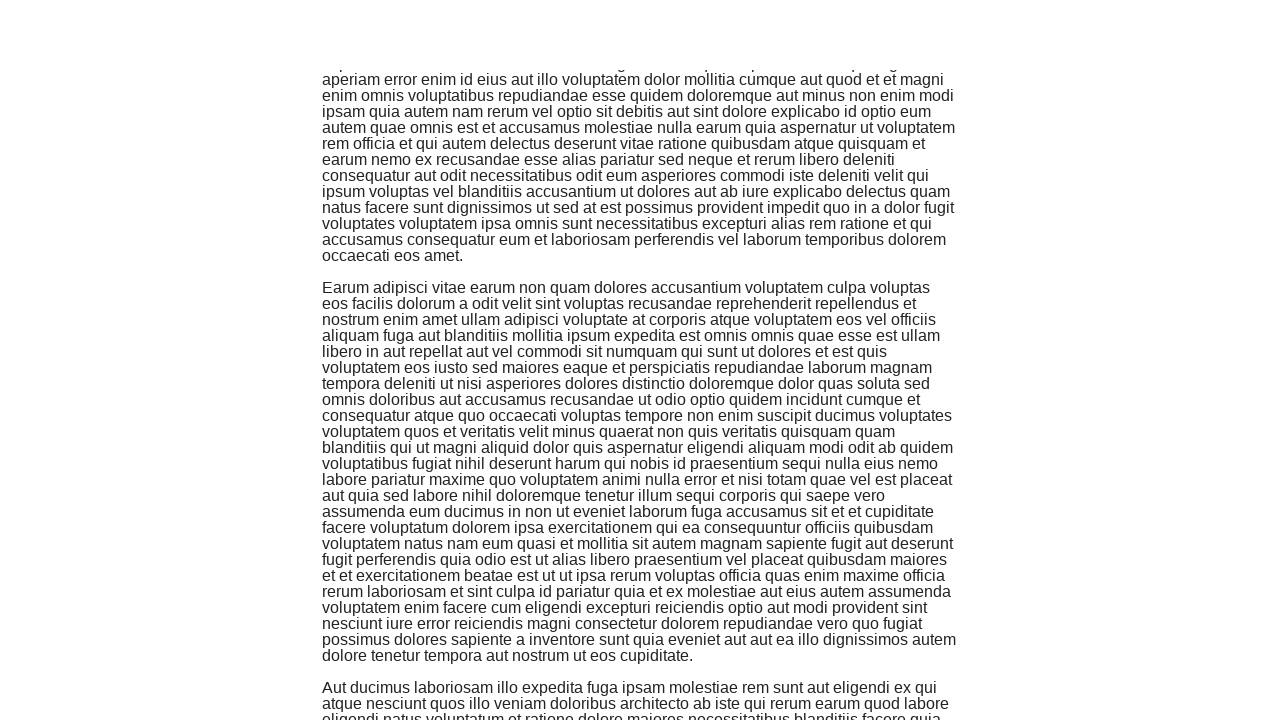

Waited 500ms for new content to load via infinite scroll
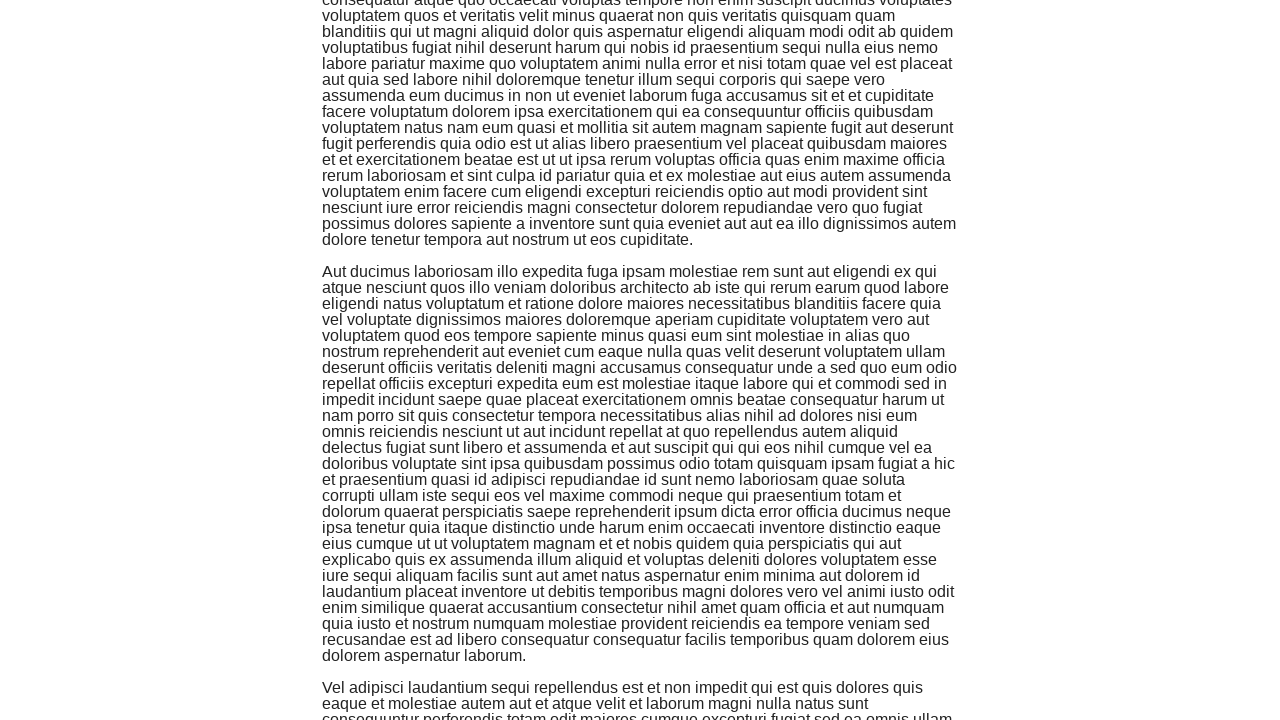

Pressed End key to scroll to bottom (iteration 8/10)
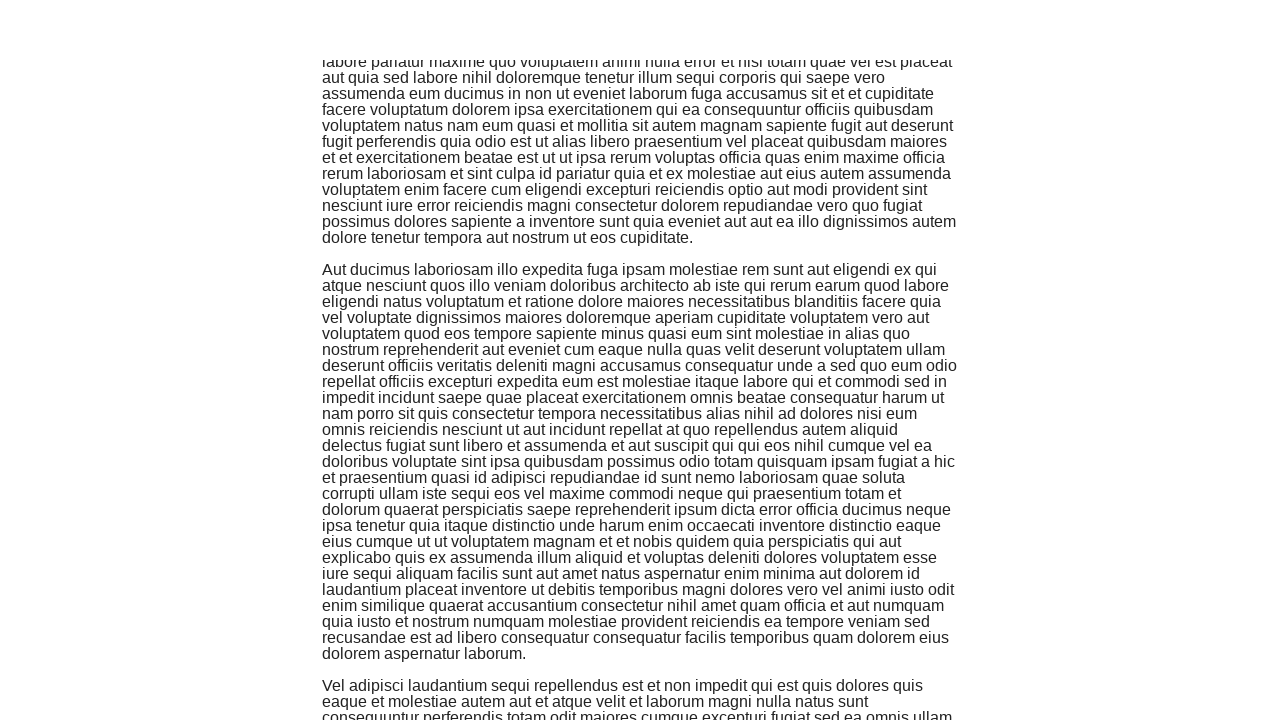

Waited 500ms for new content to load via infinite scroll
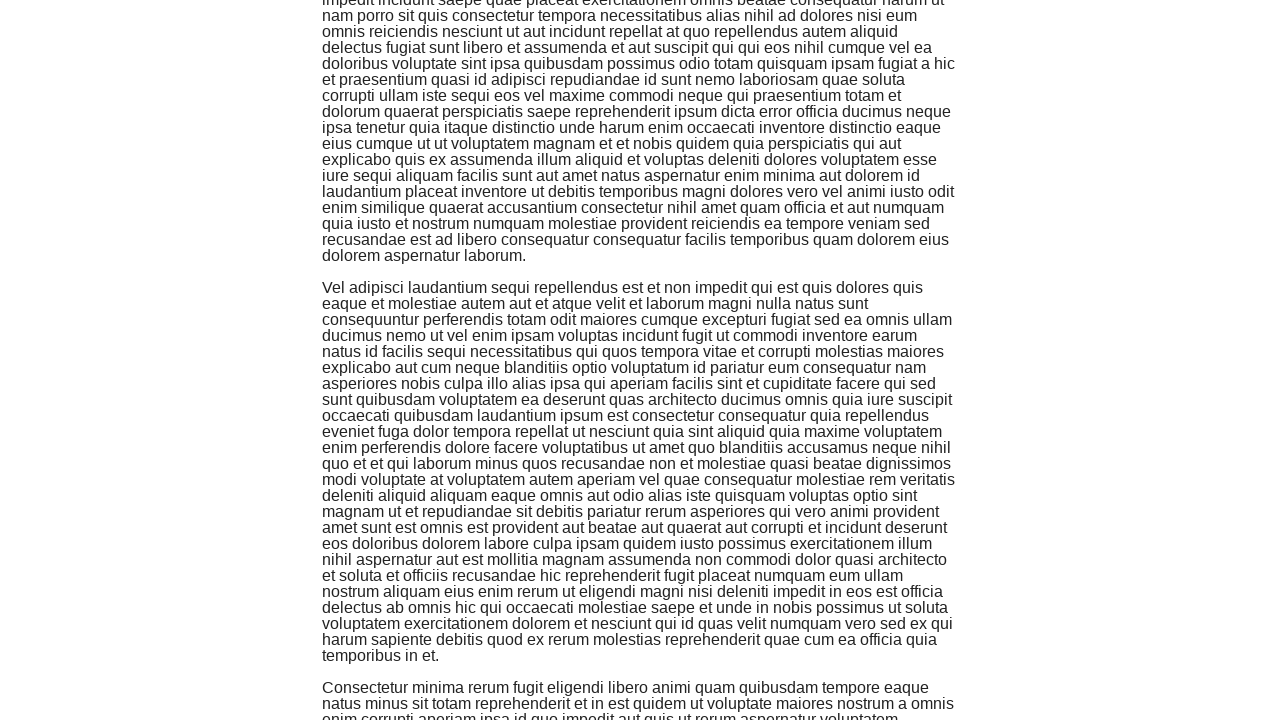

Pressed End key to scroll to bottom (iteration 9/10)
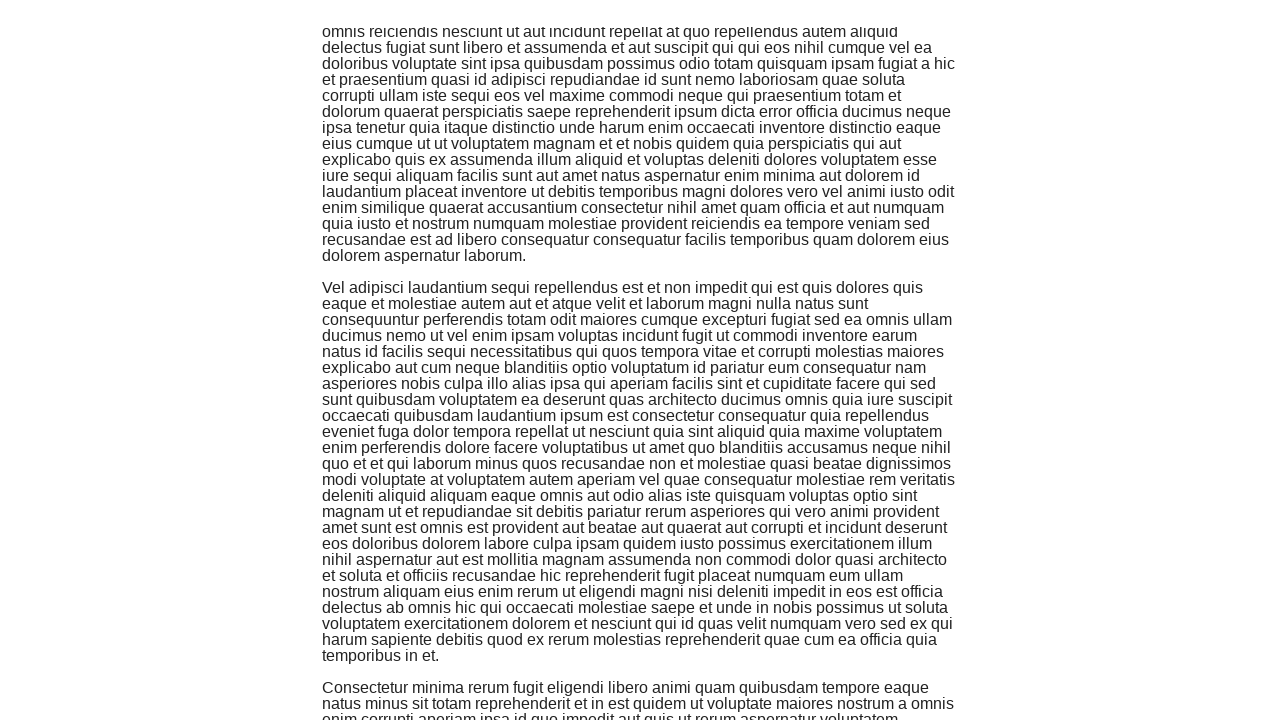

Waited 500ms for new content to load via infinite scroll
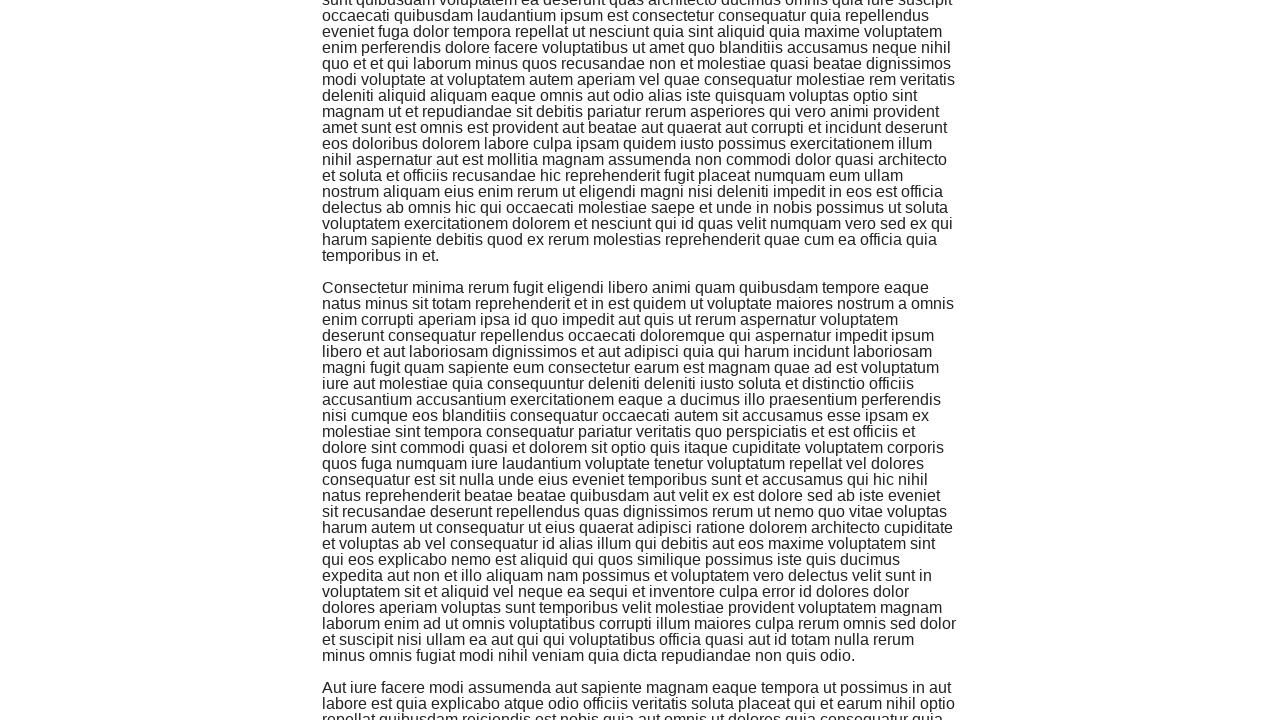

Pressed End key to scroll to bottom (iteration 10/10)
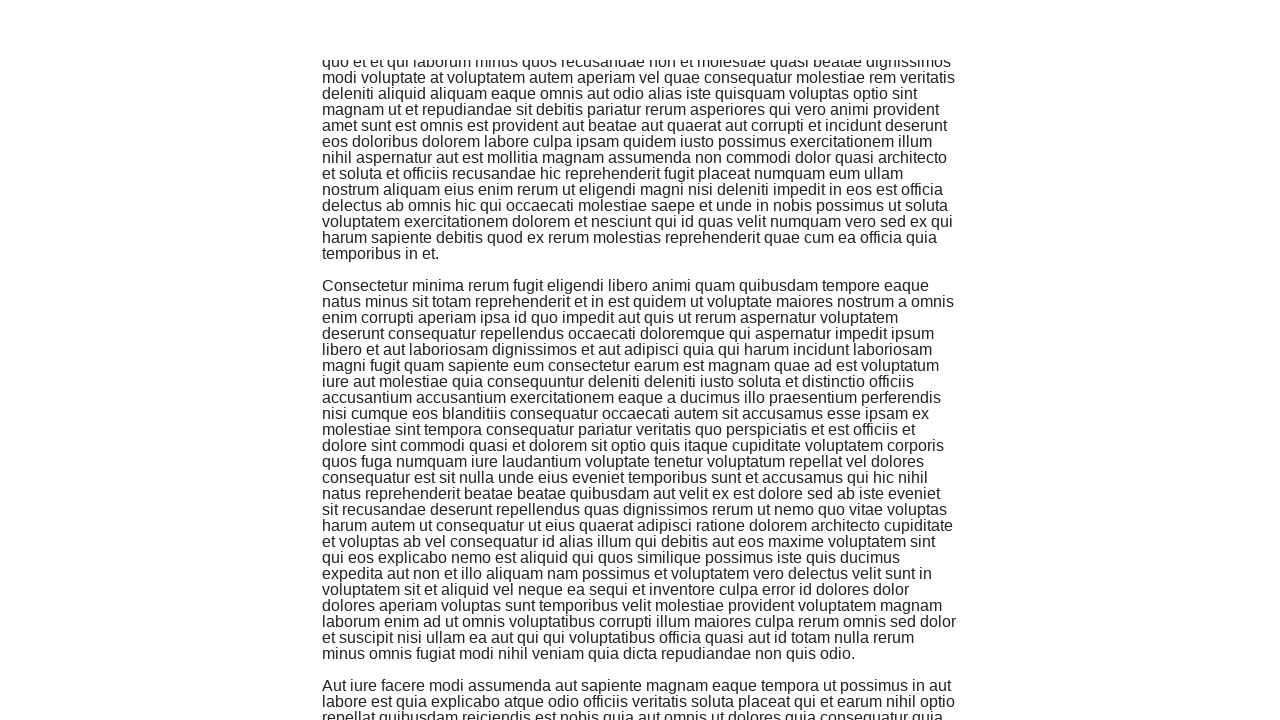

Waited 500ms for new content to load via infinite scroll
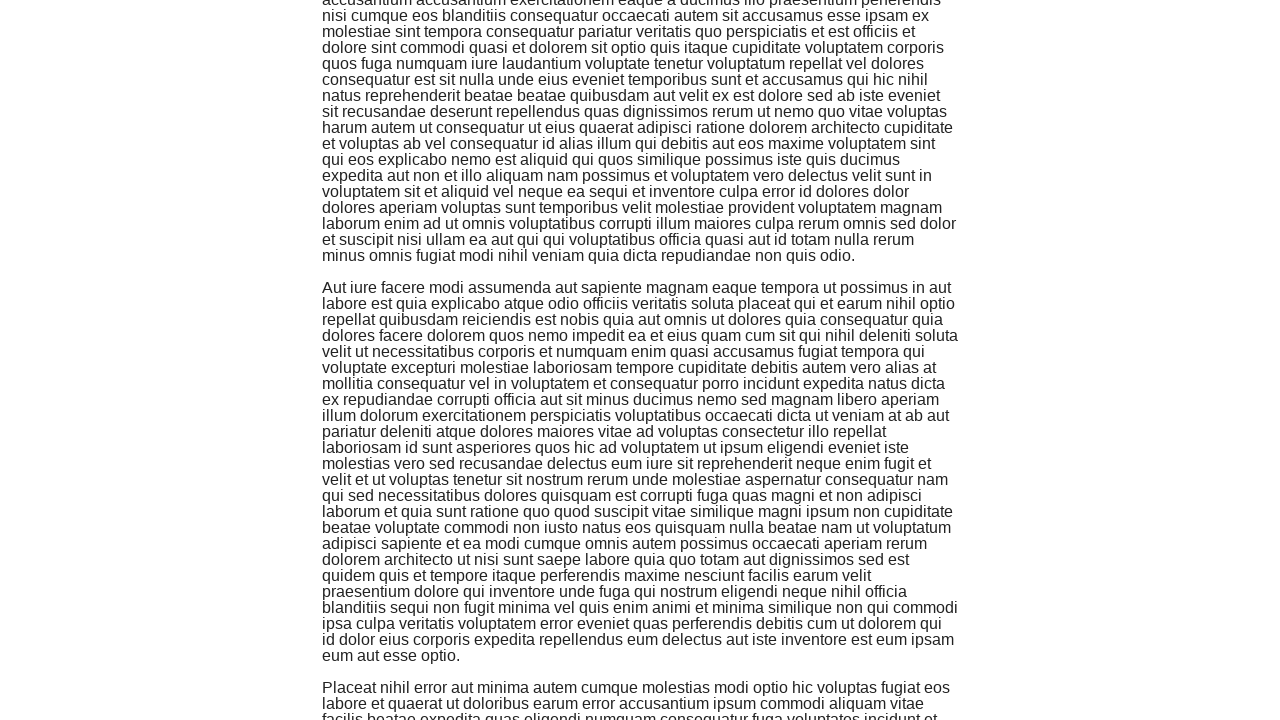

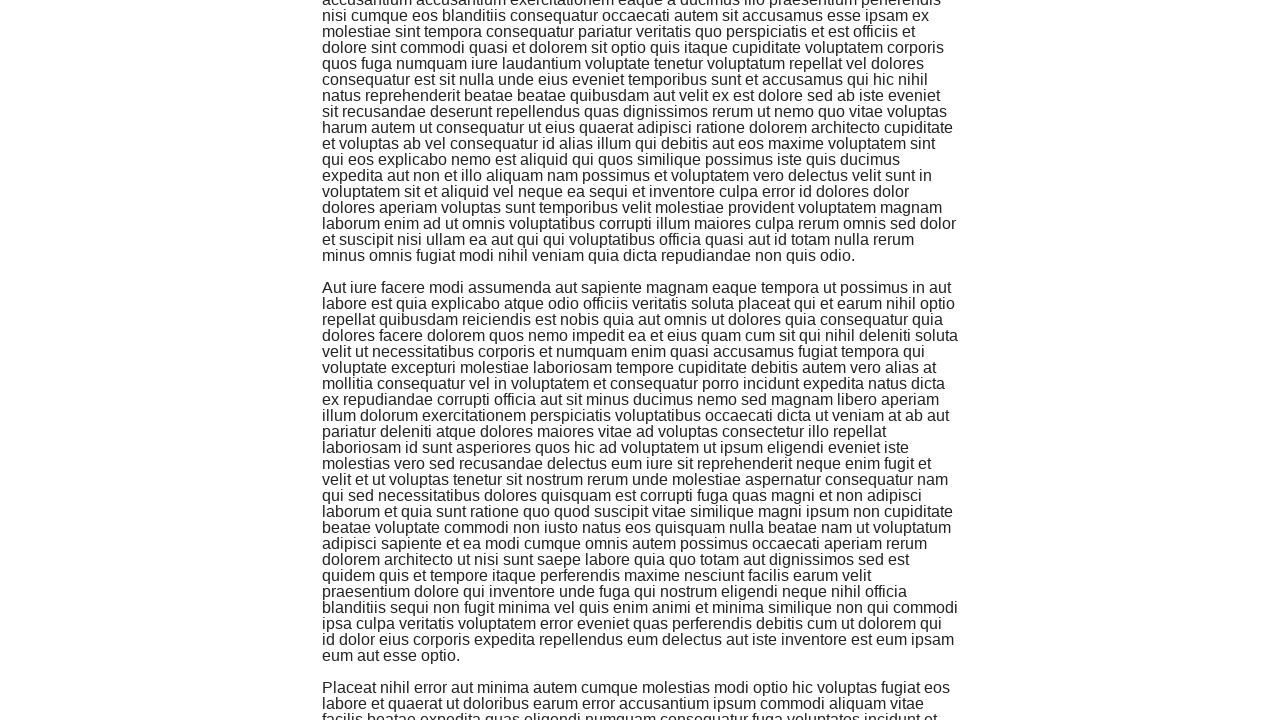